Navigates to an Angular demo application and clicks on the library navigation button to access the library section.

Starting URL: https://rahulshettyacademy.com/angularAppdemo/

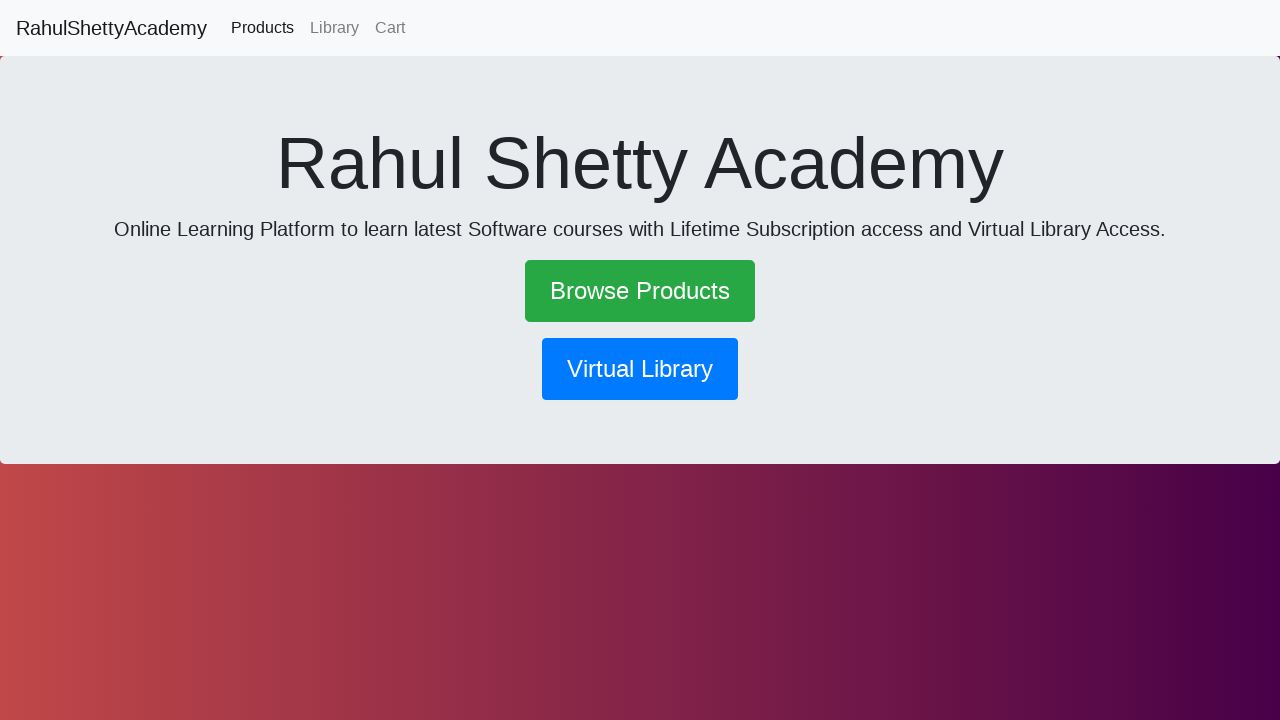

Clicked on the library navigation button at (640, 369) on button[routerlink*='library']
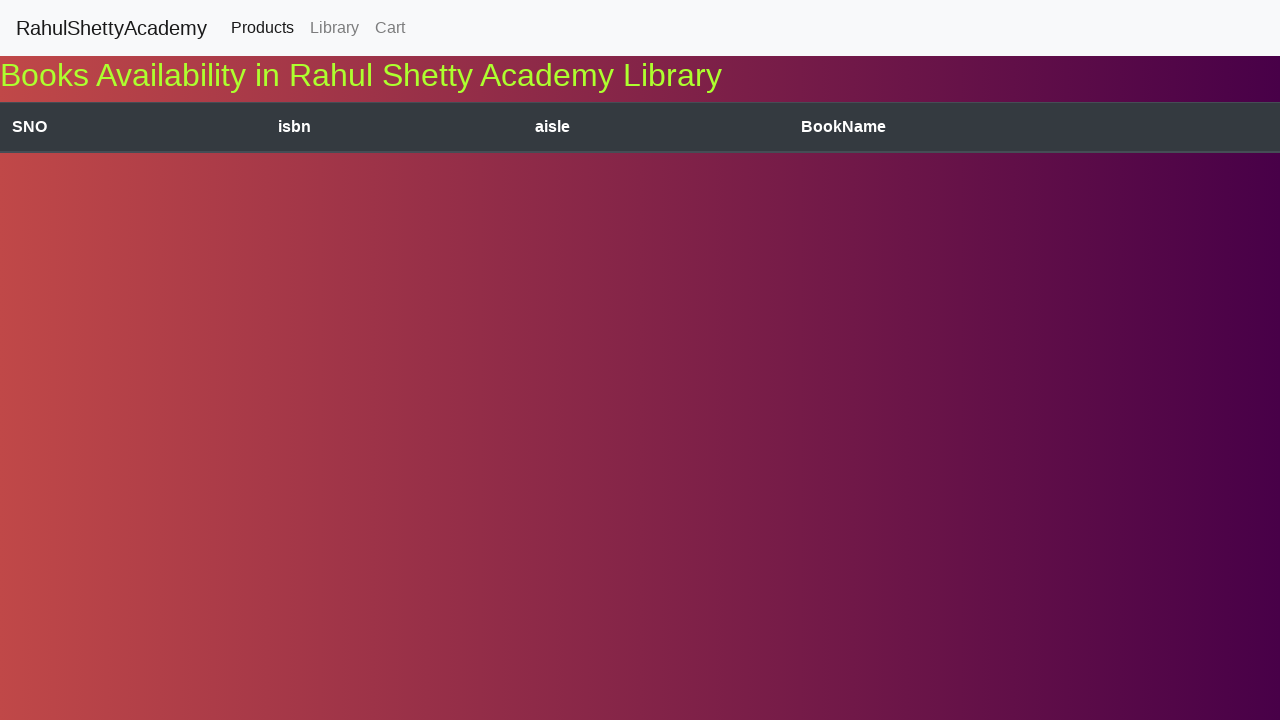

Waited for navigation to complete and network to idle
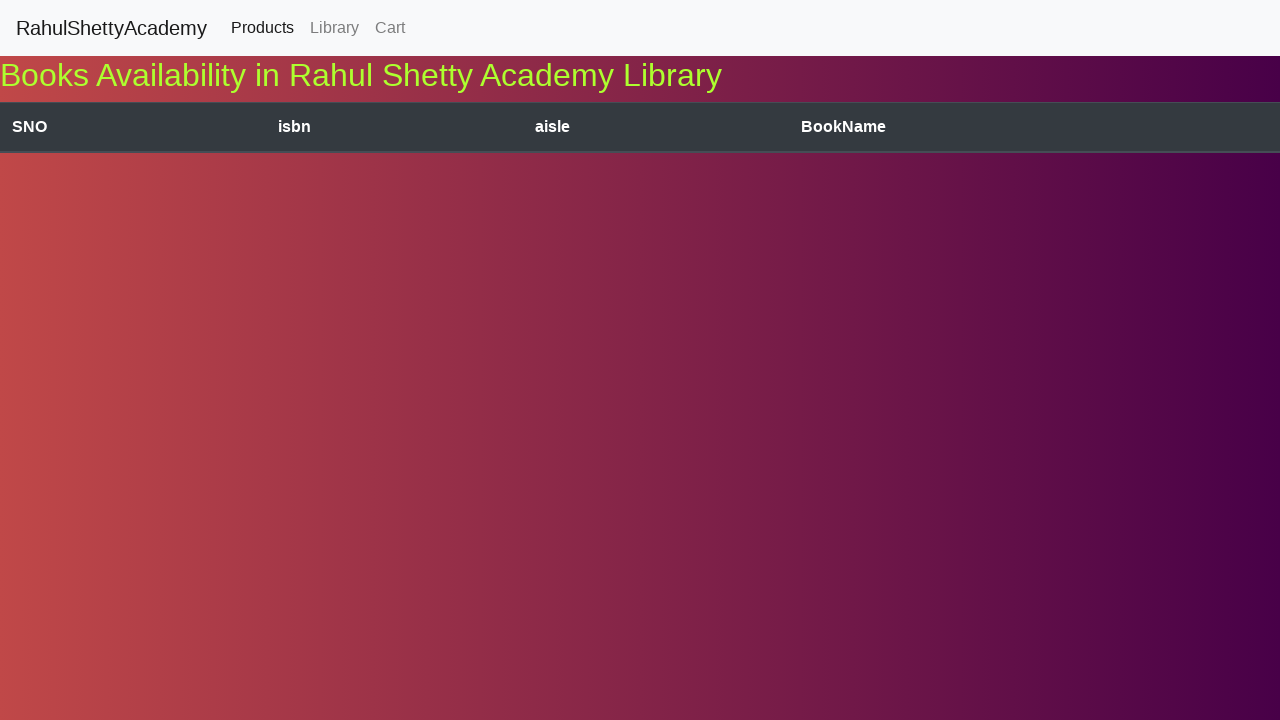

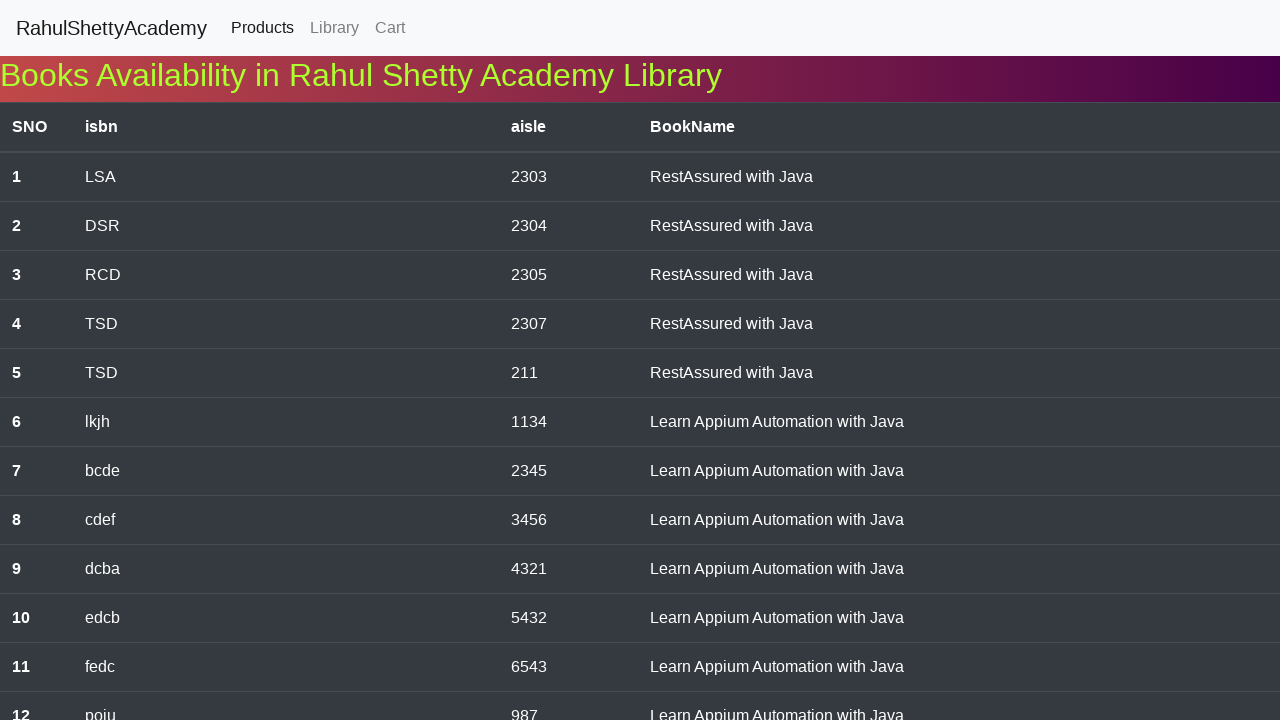